Tests working with multiple browser windows by storing the initial window reference, clicking a link that opens a new window, finding the new window handle by comparison, and verifying page titles of both windows.

Starting URL: https://the-internet.herokuapp.com/windows

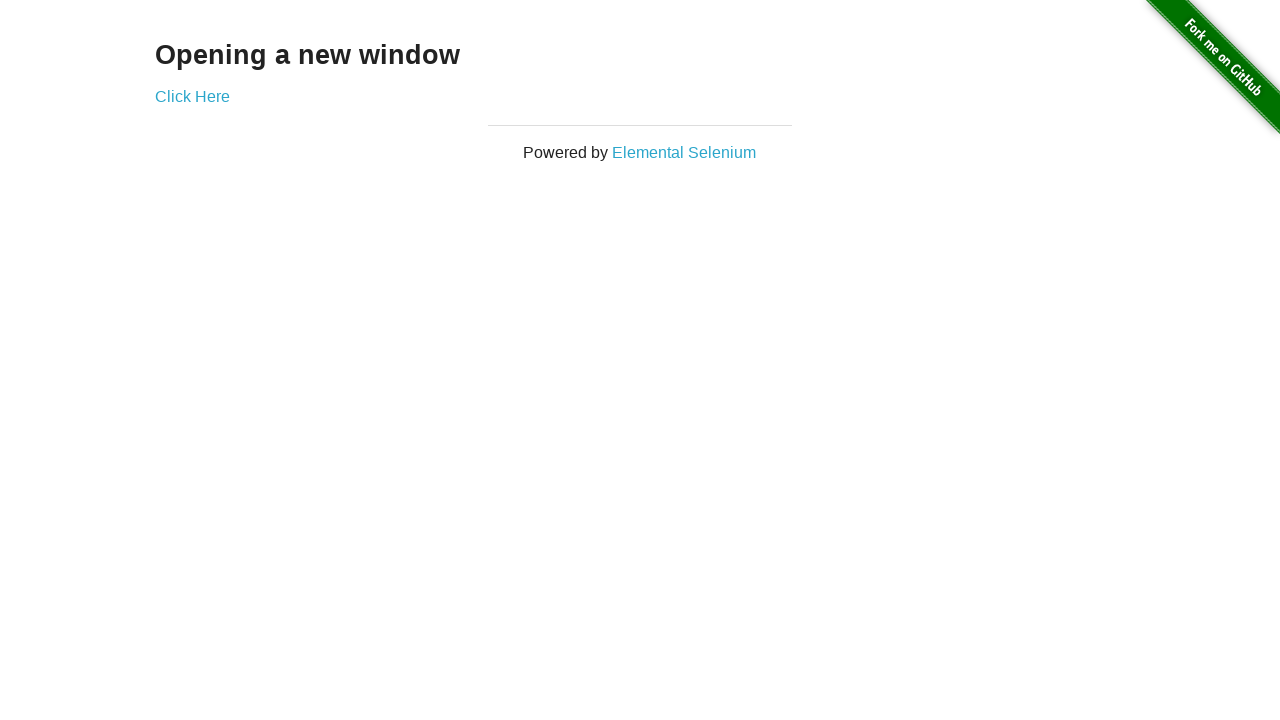

Stored reference to initial browser window
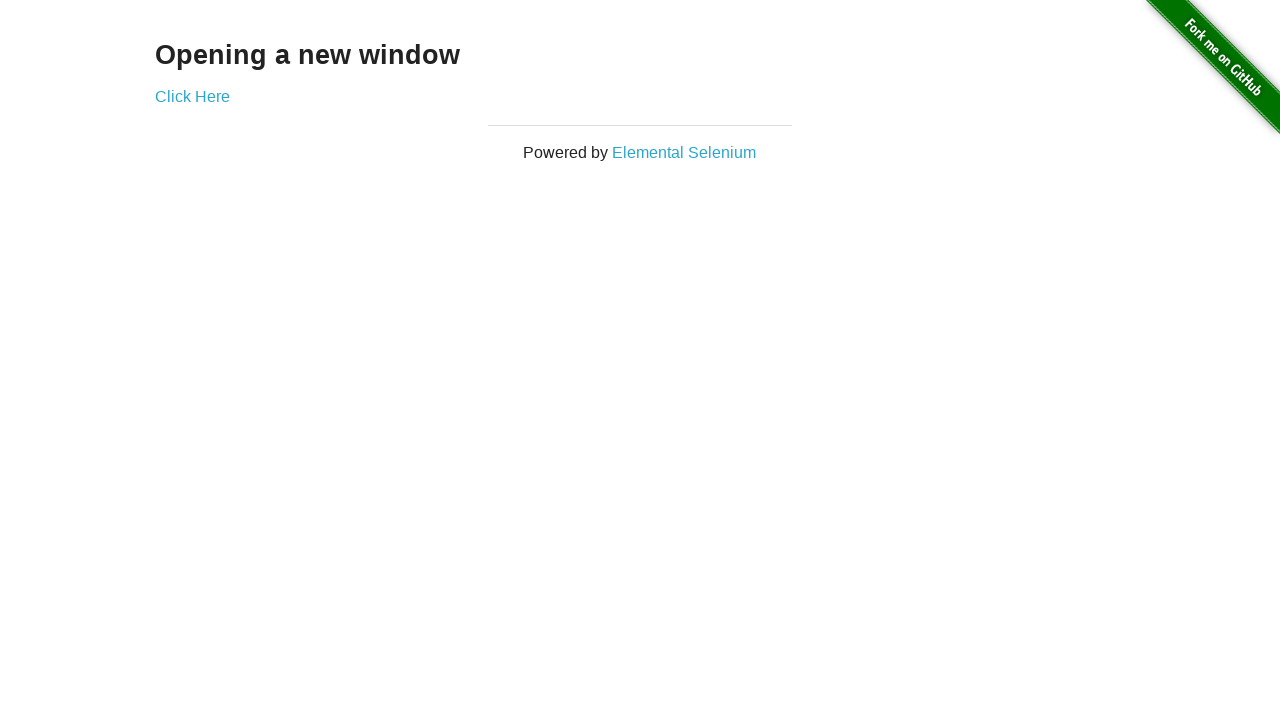

Clicked link to open new window at (192, 96) on .example a
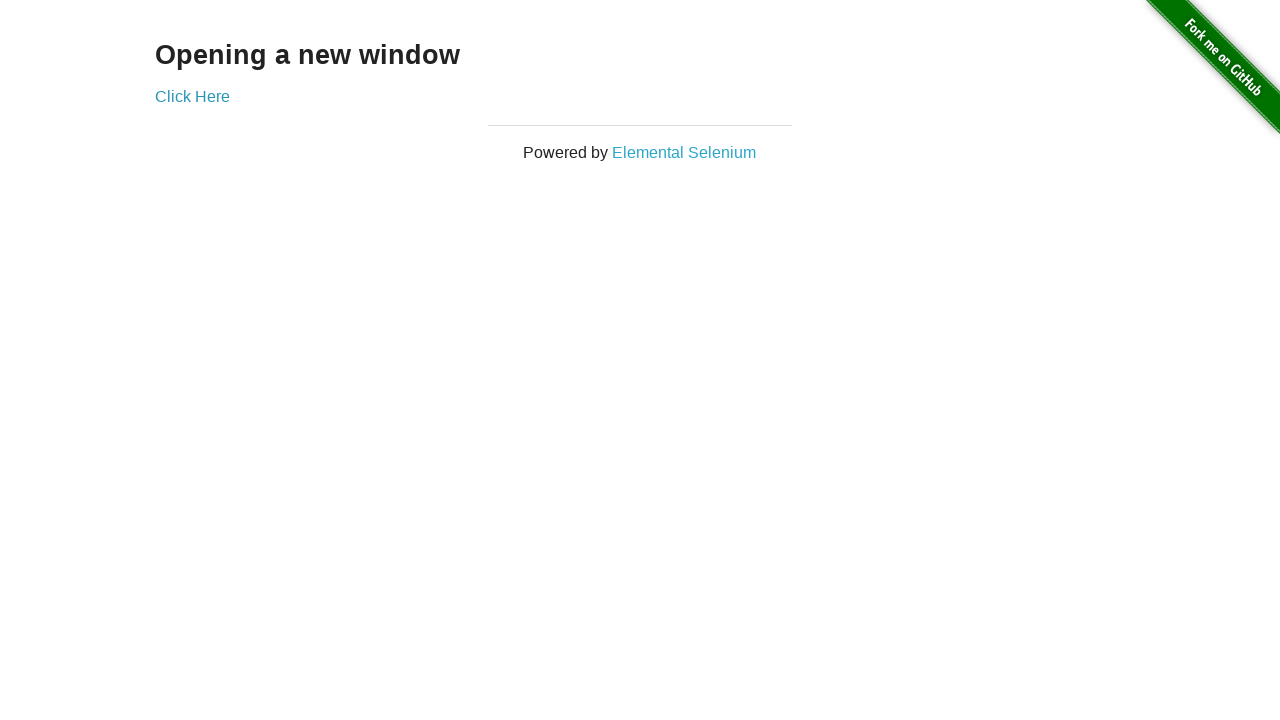

Waited for new window to open
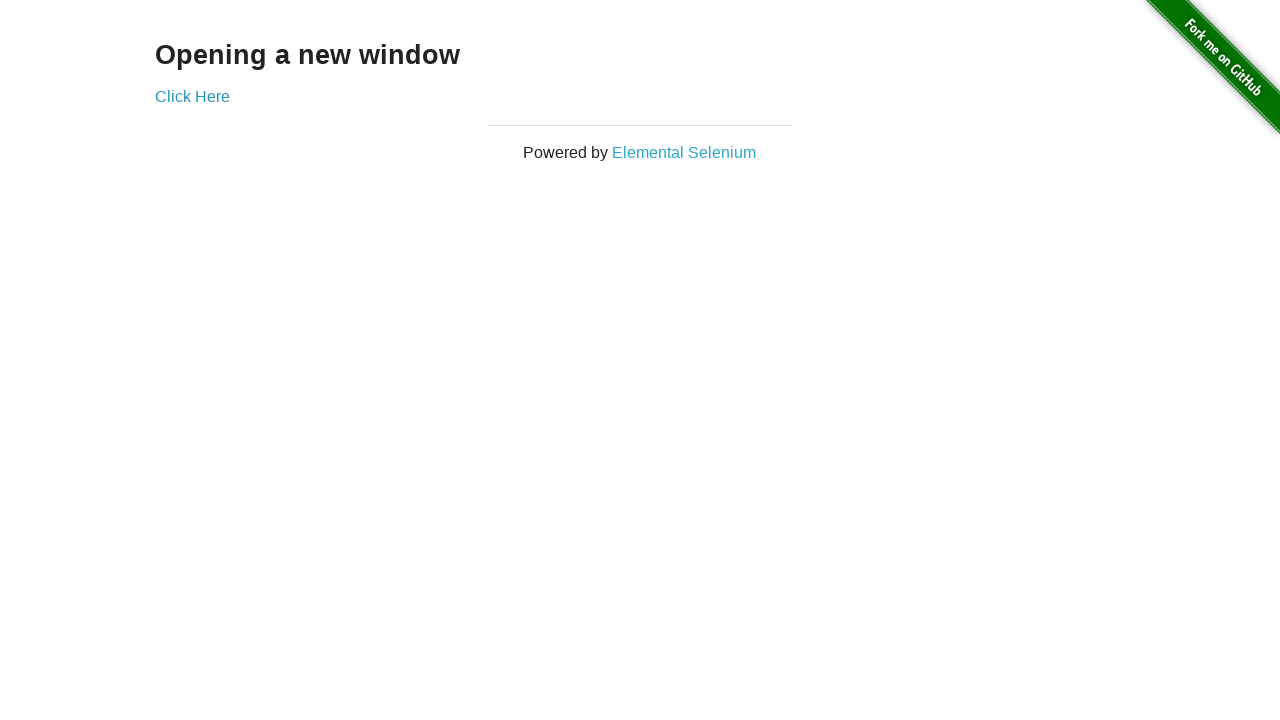

Retrieved all browser pages from context
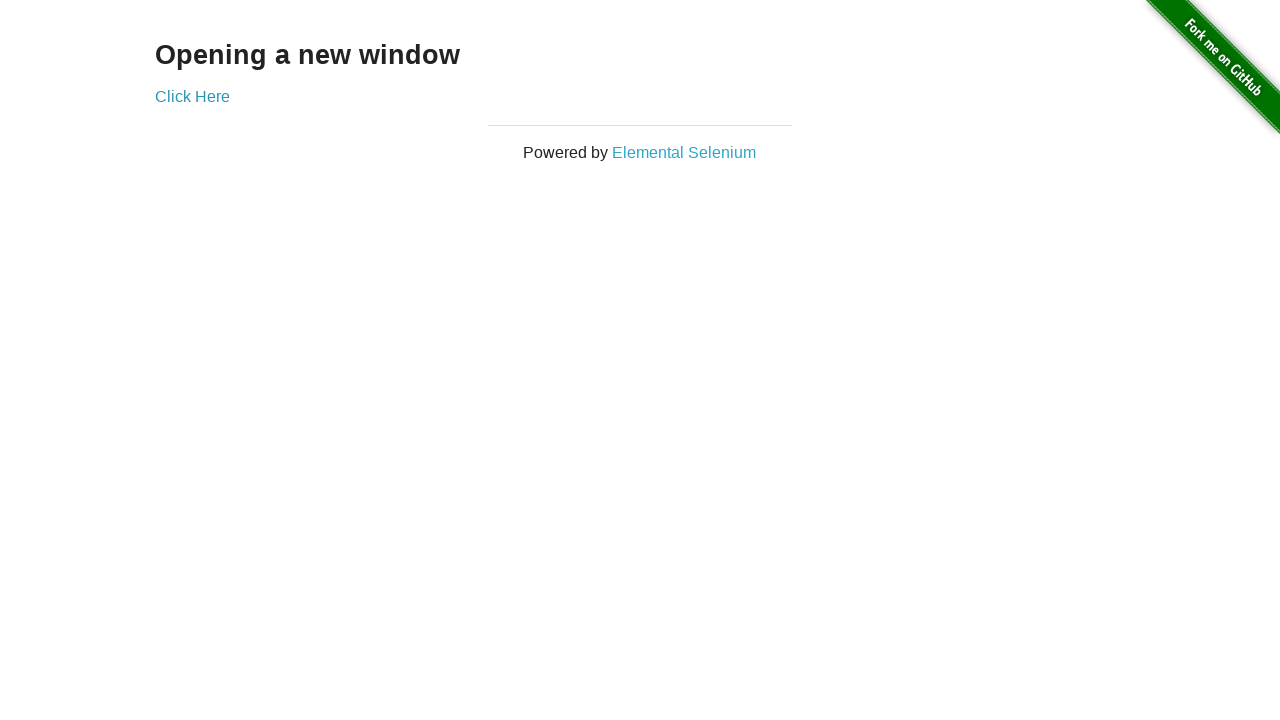

Identified new window by comparing page handles
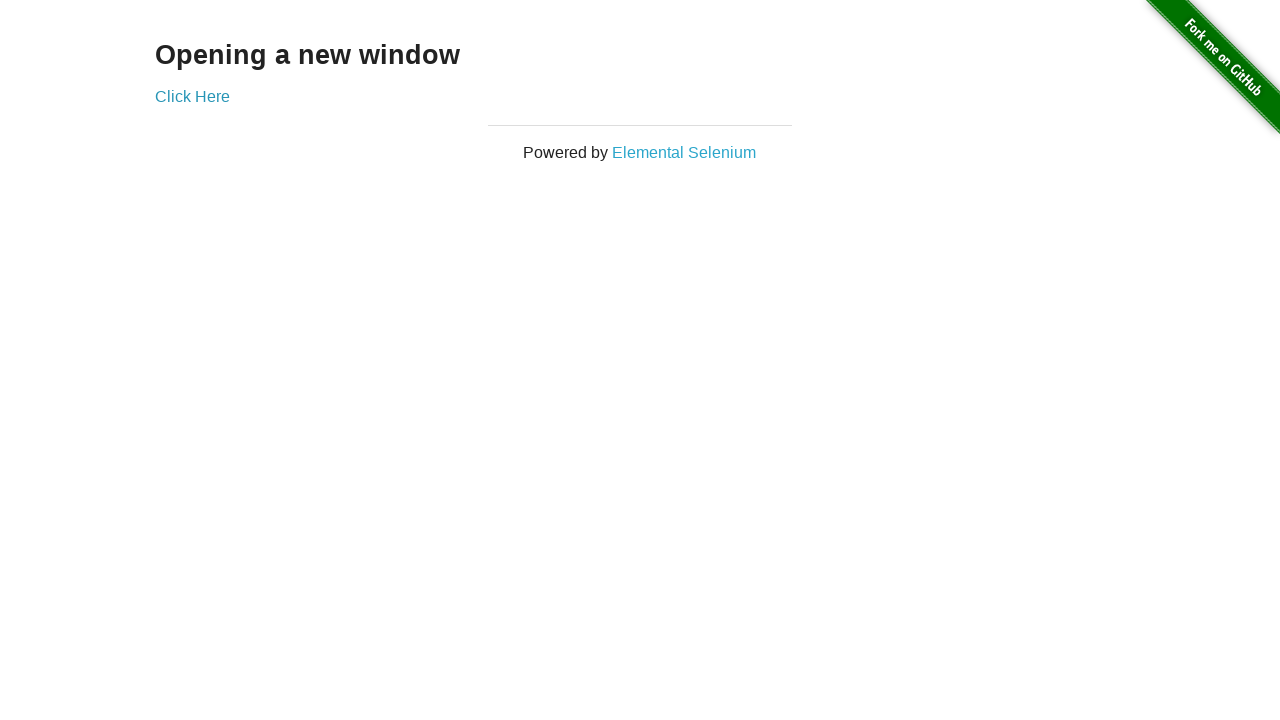

Verified first window title is 'The Internet'
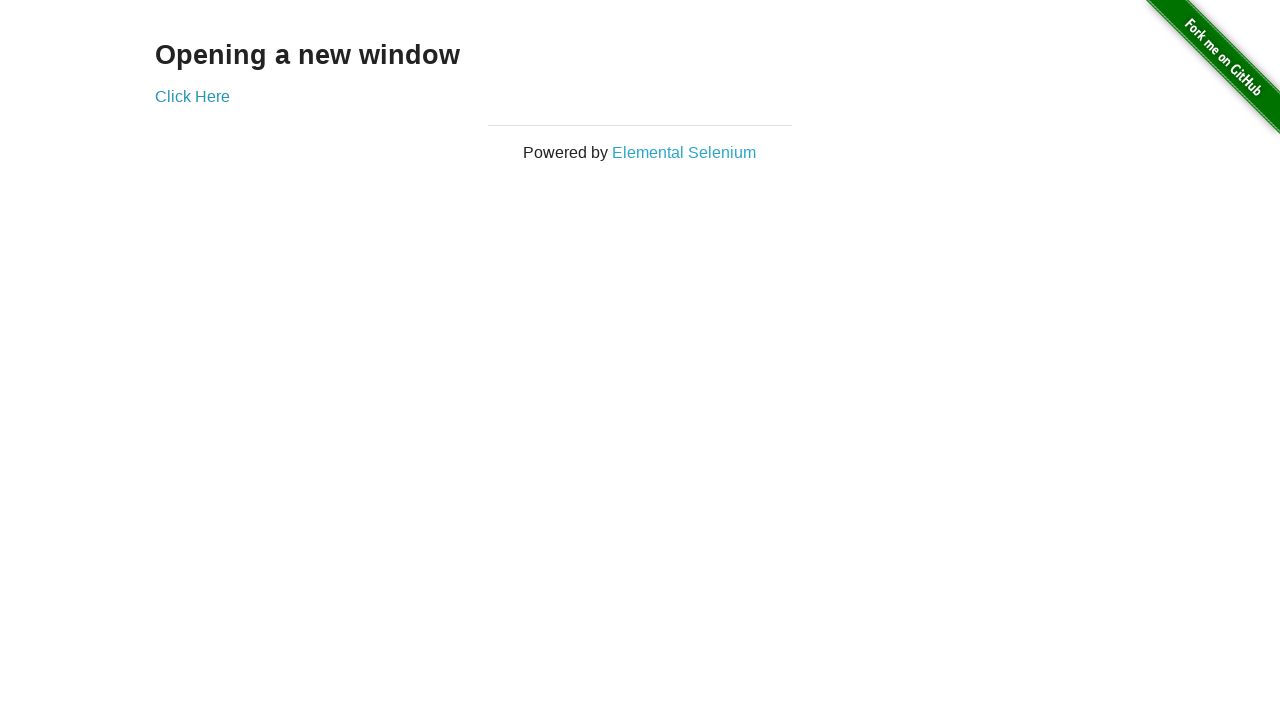

New window finished loading
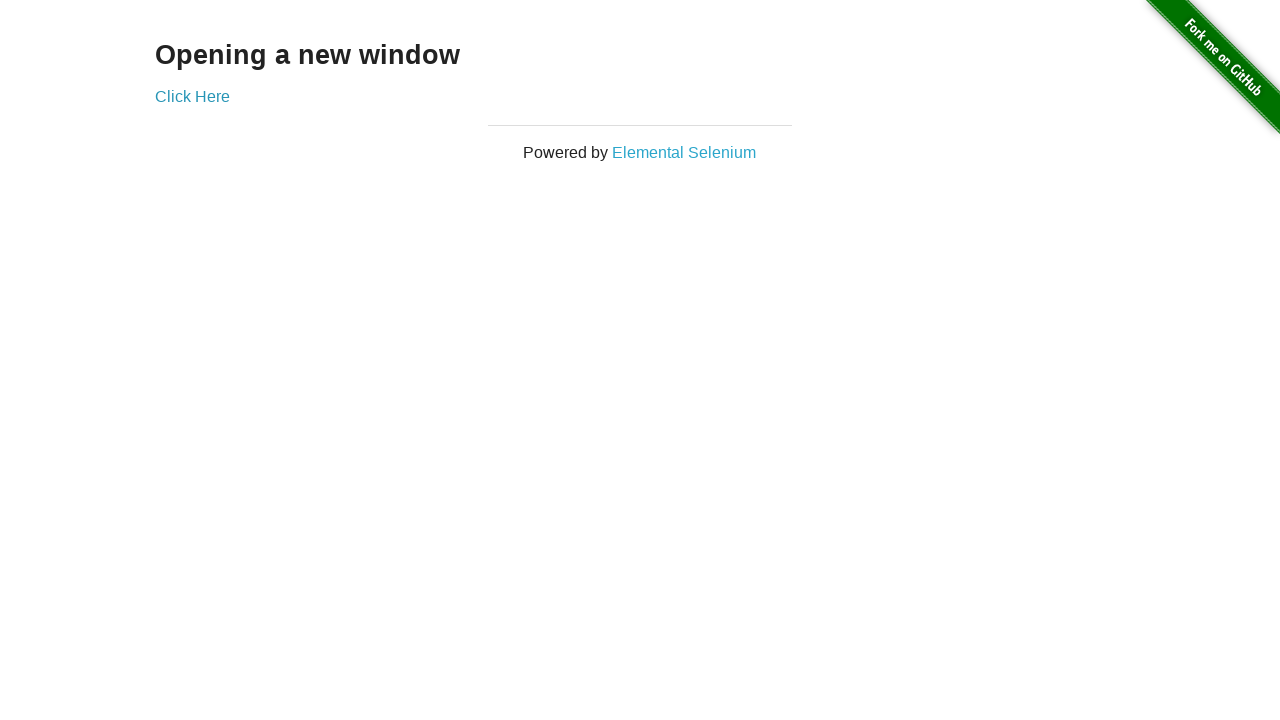

Verified new window title is 'New Window'
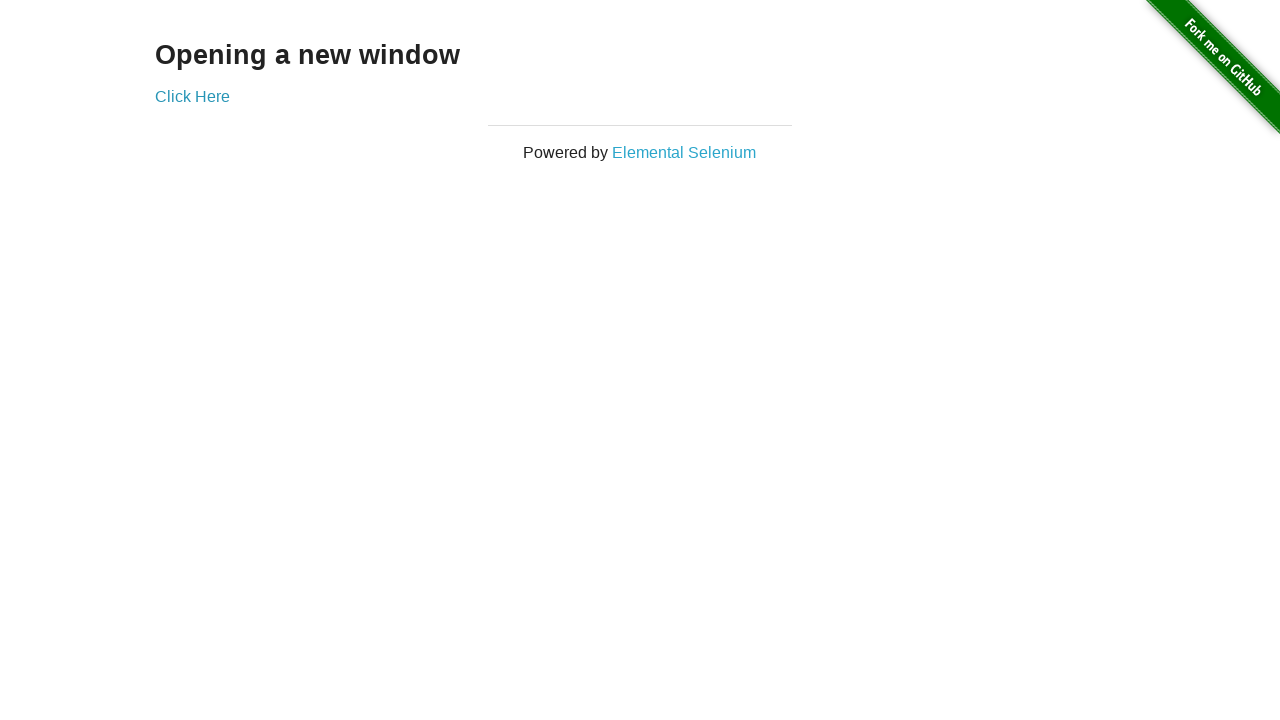

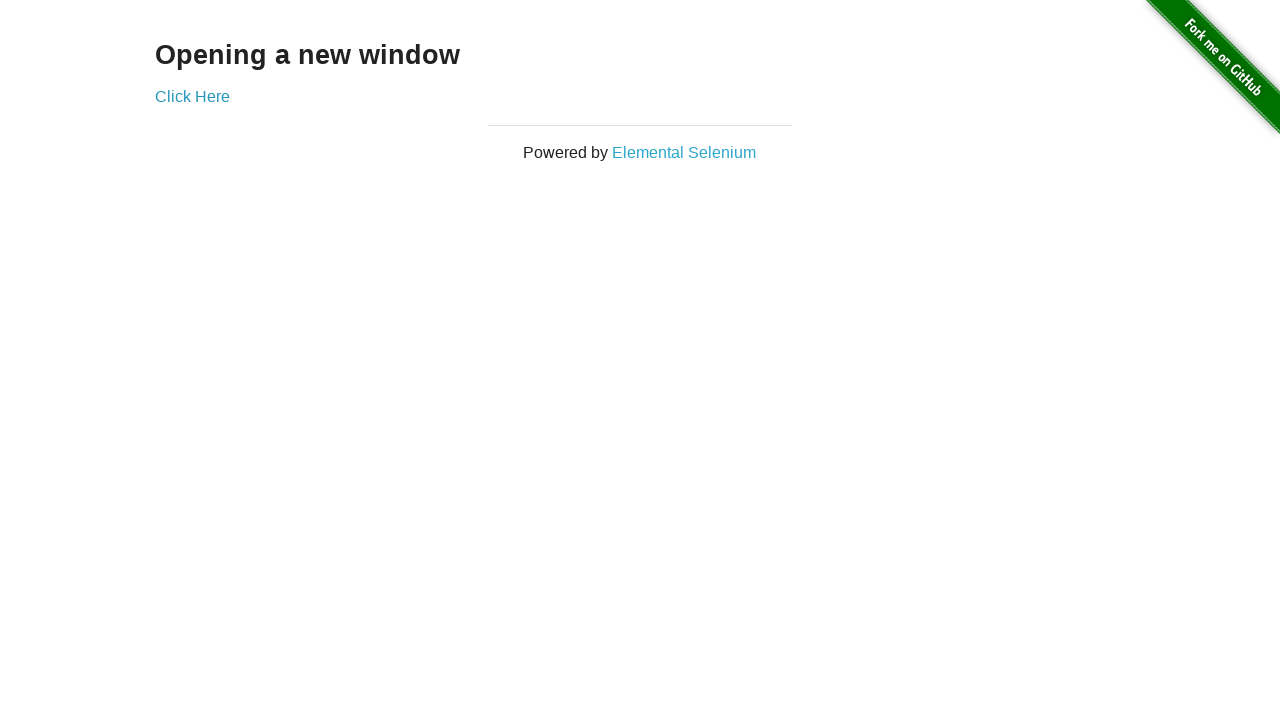